Tests table interaction by reading cell values, sorting the table by clicking column headers, and verifying footer content

Starting URL: https://v1.training-support.net/selenium/tables

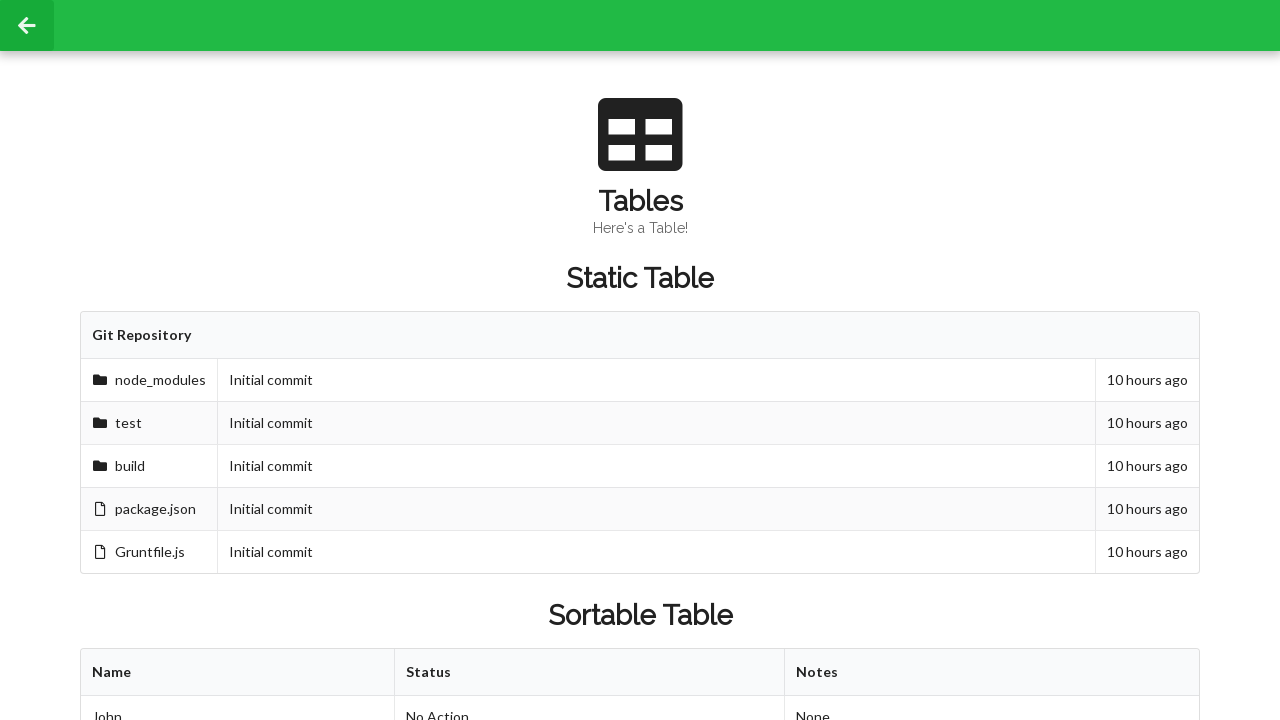

Waited for sortable table to be visible
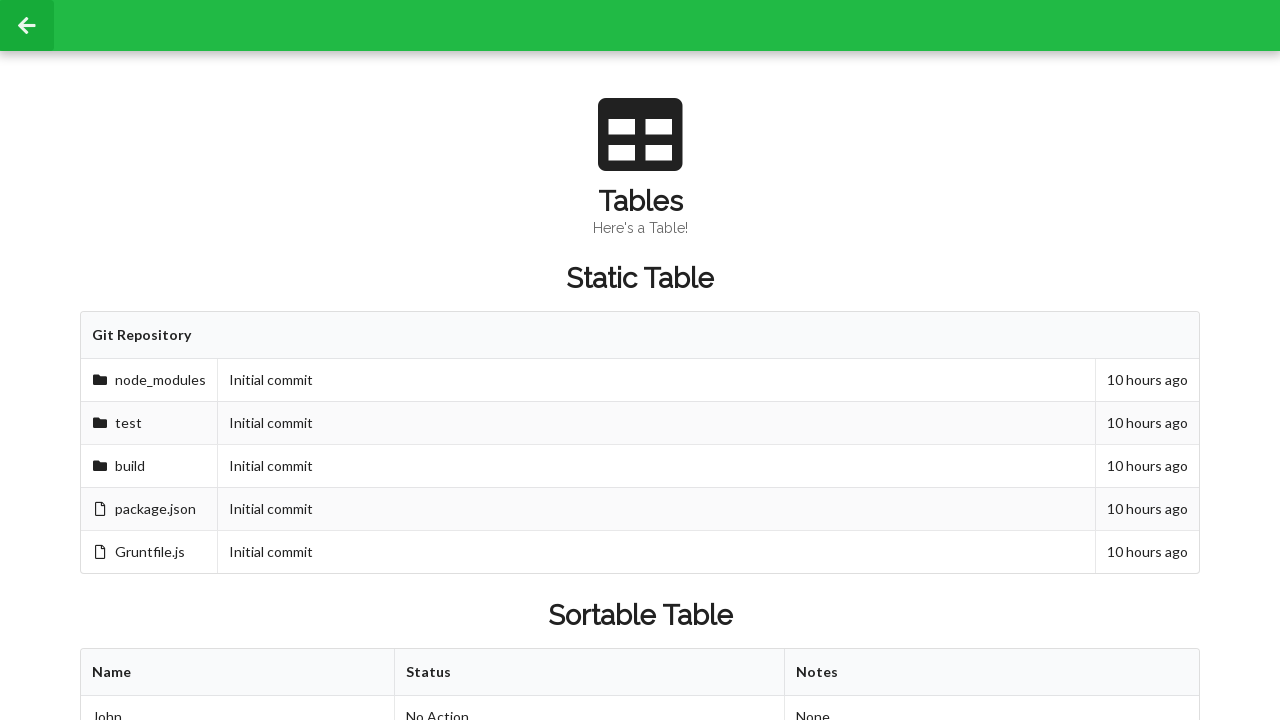

Read cell value at second row, second column before sorting: Approved
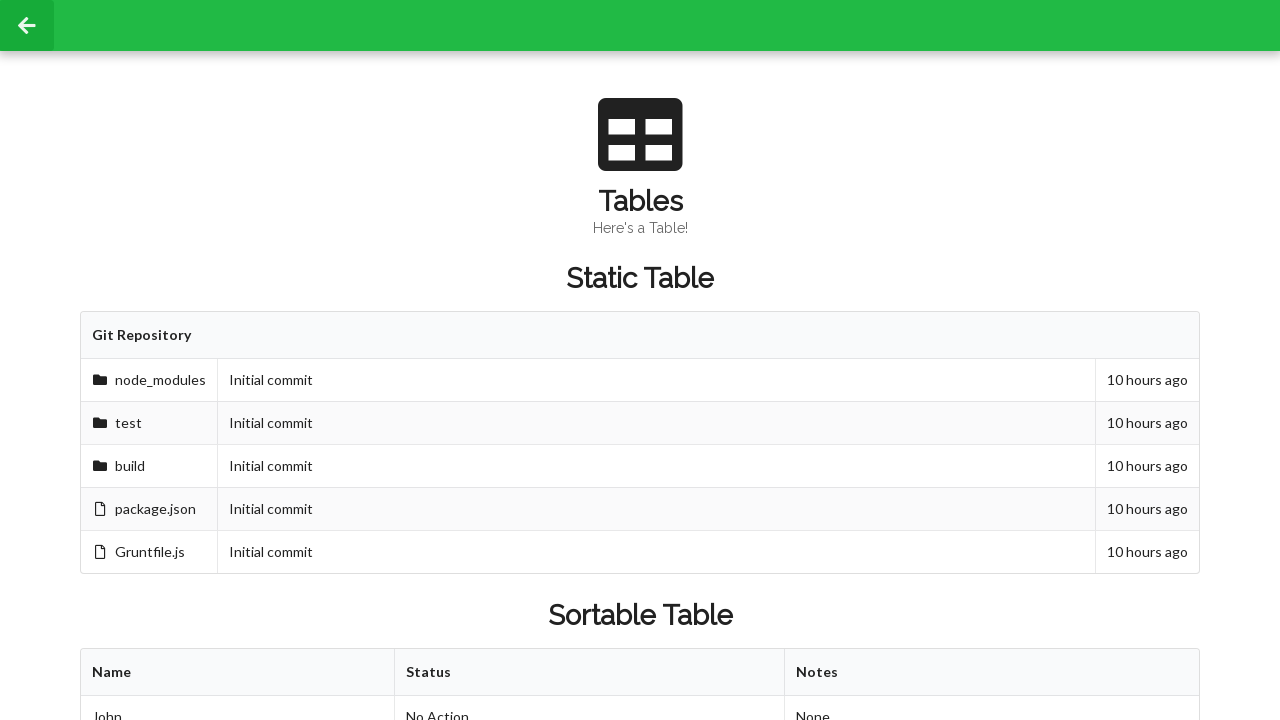

Clicked first column header to sort by name at (238, 673) on xpath=//table[@id='sortableTable']/thead/tr/th[1]
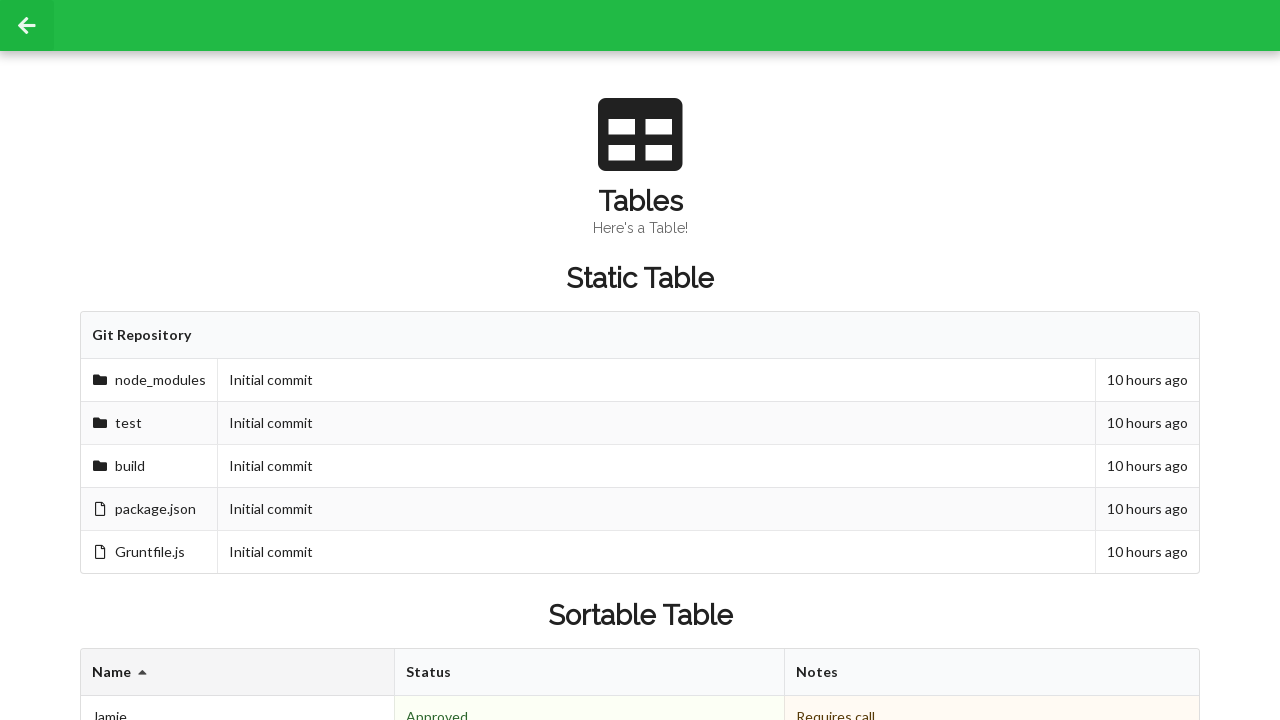

Read cell value at second row, second column after sorting: Denied
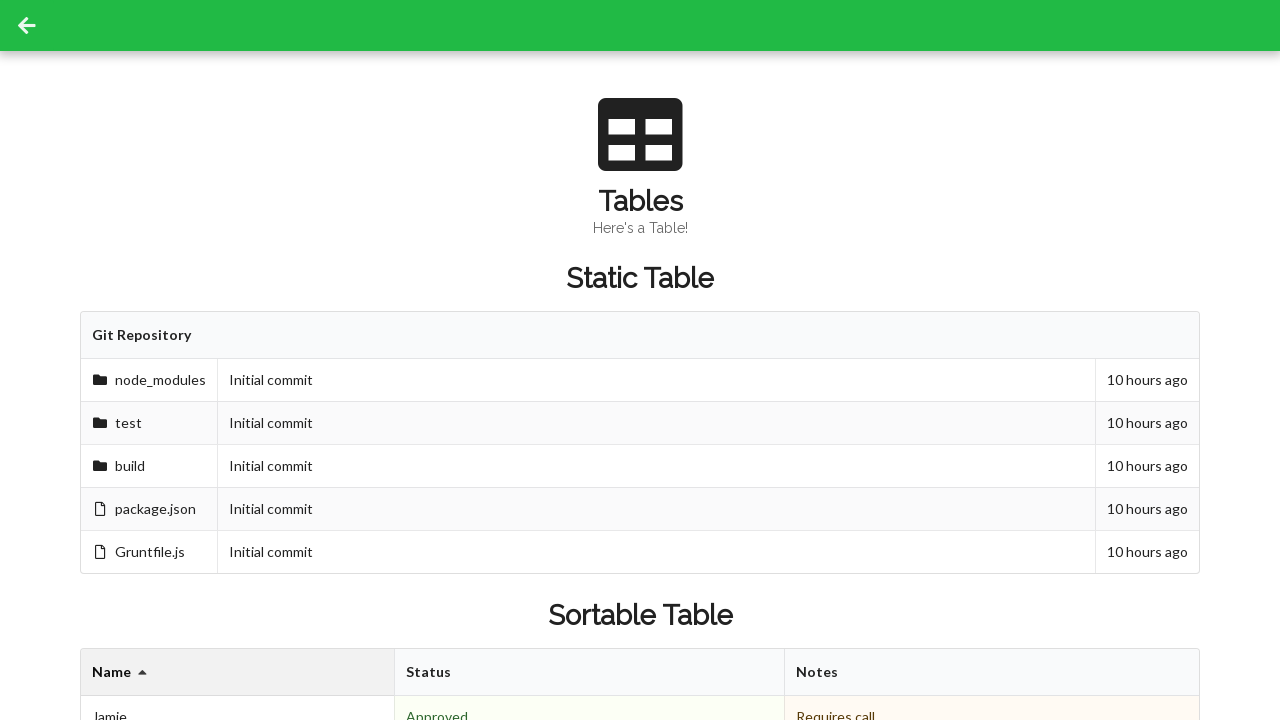

Retrieved all footer cells from table
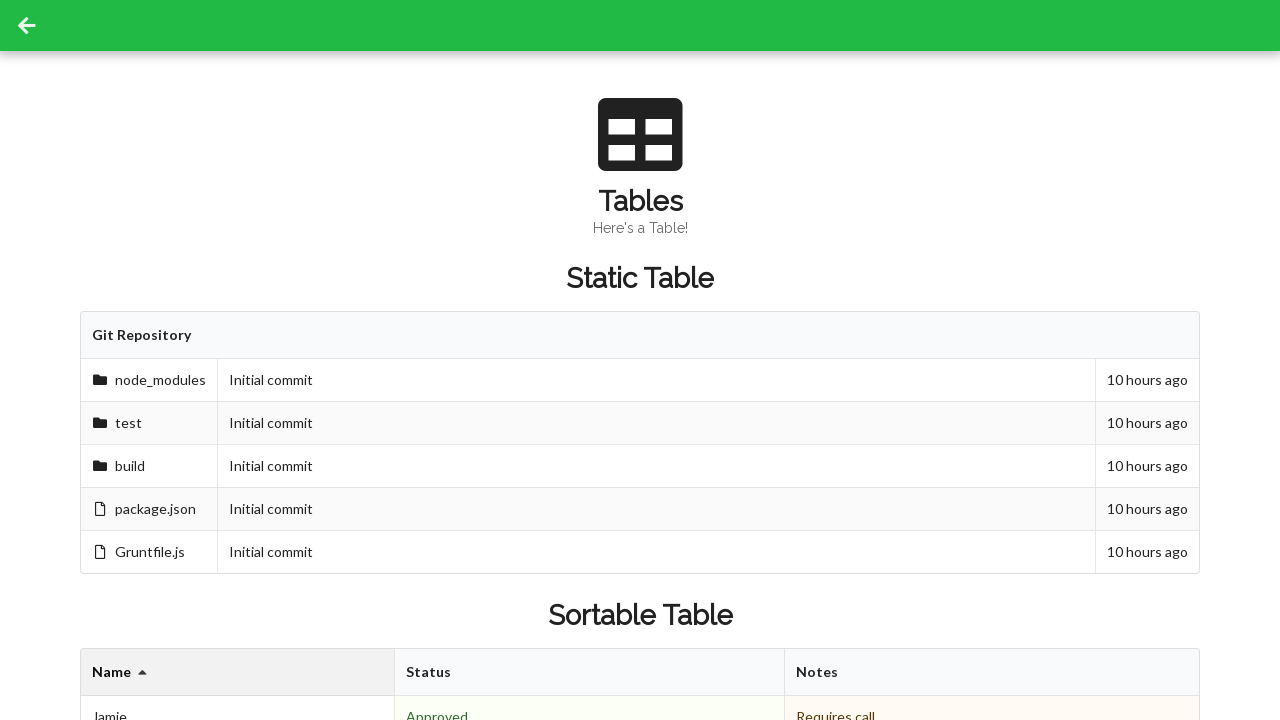

Read footer cell content: 3 People
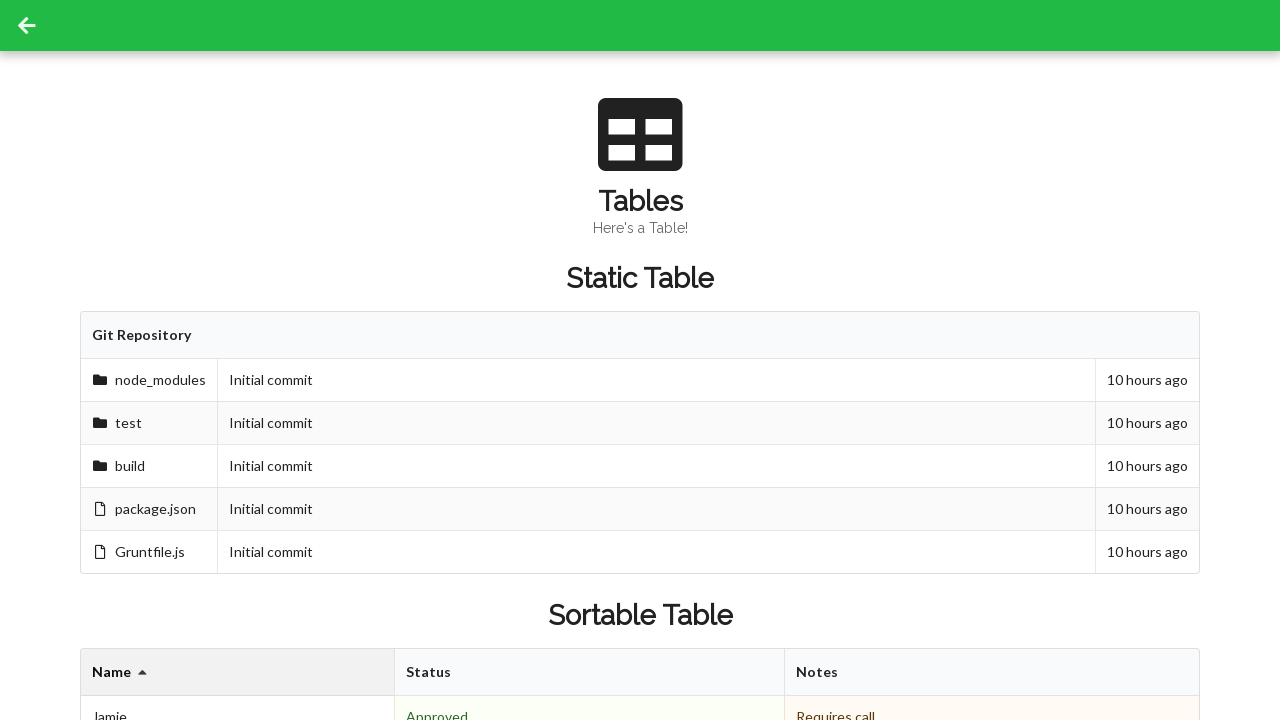

Read footer cell content: 2 Approved
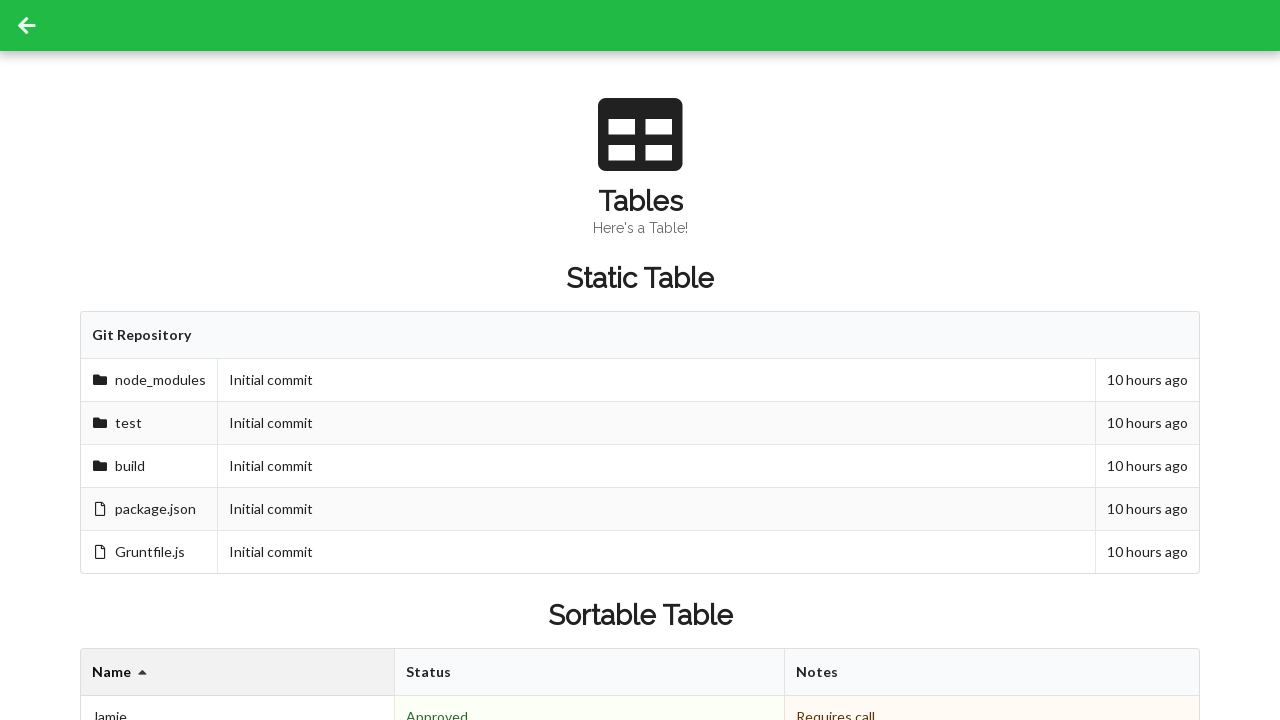

Read footer cell content: 
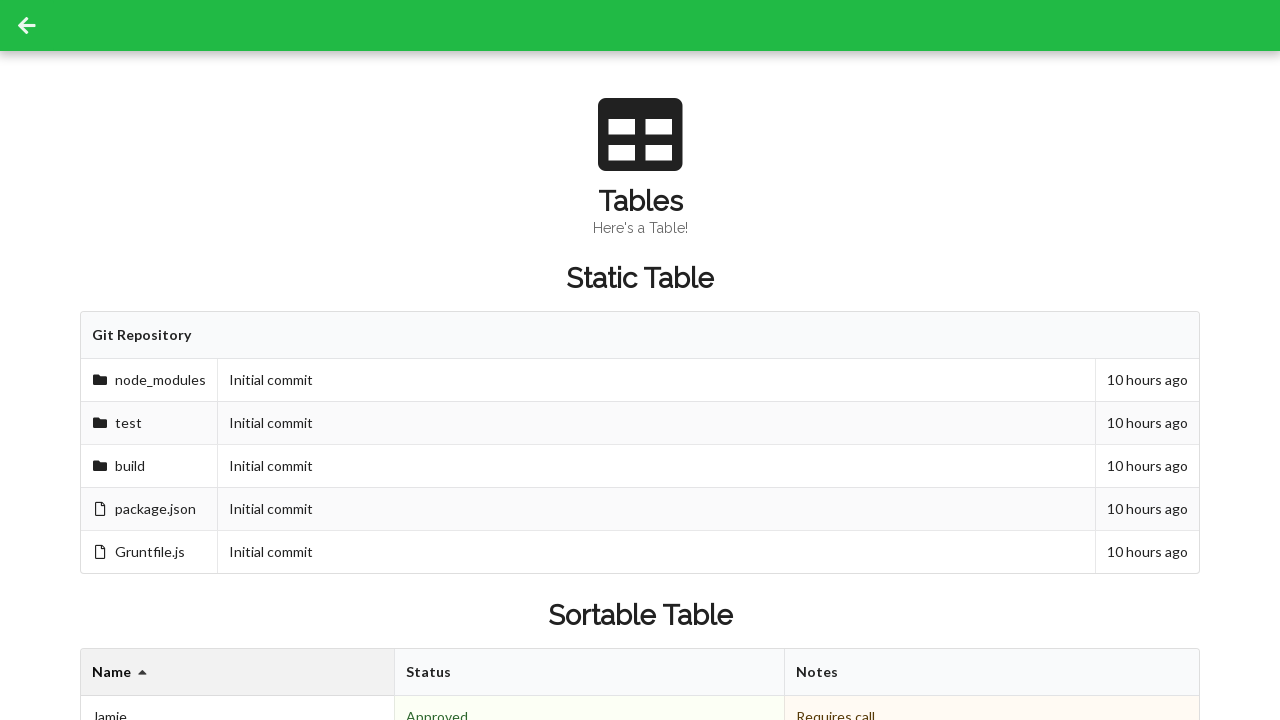

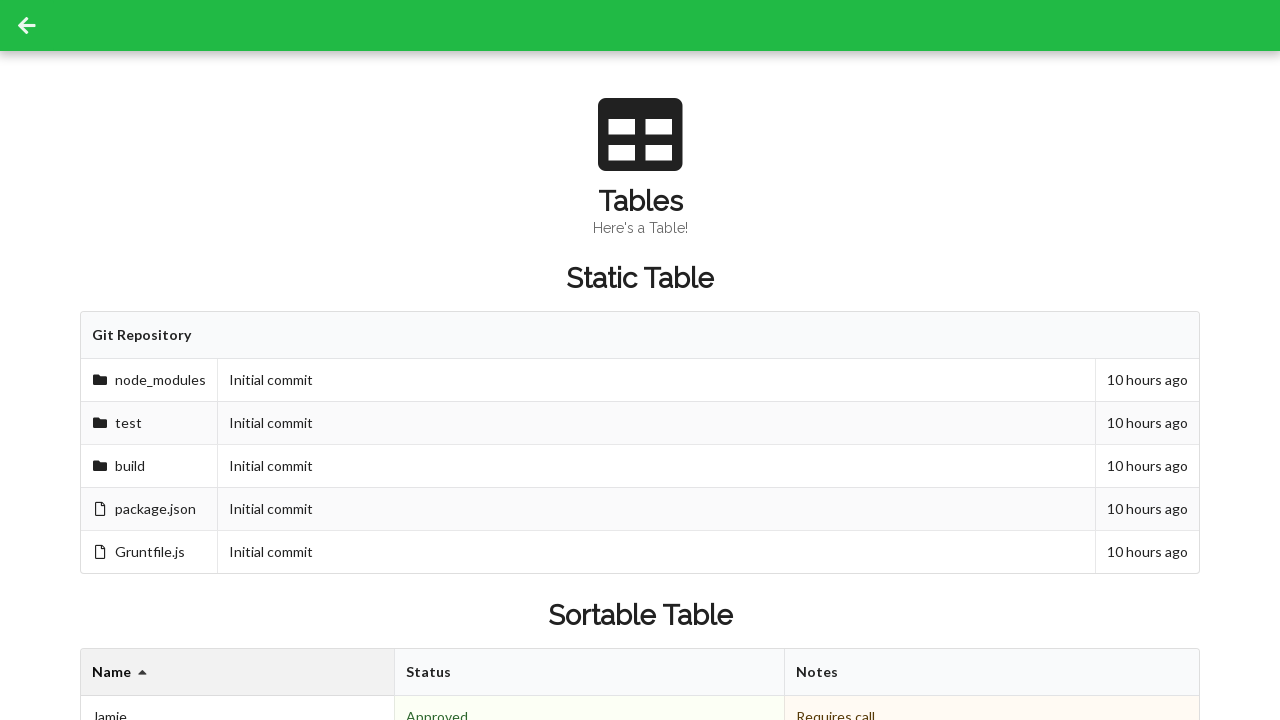